Tests double-click functionality on the DemoQA buttons page by performing a double-click action on a button element.

Starting URL: https://demoqa.com/buttons

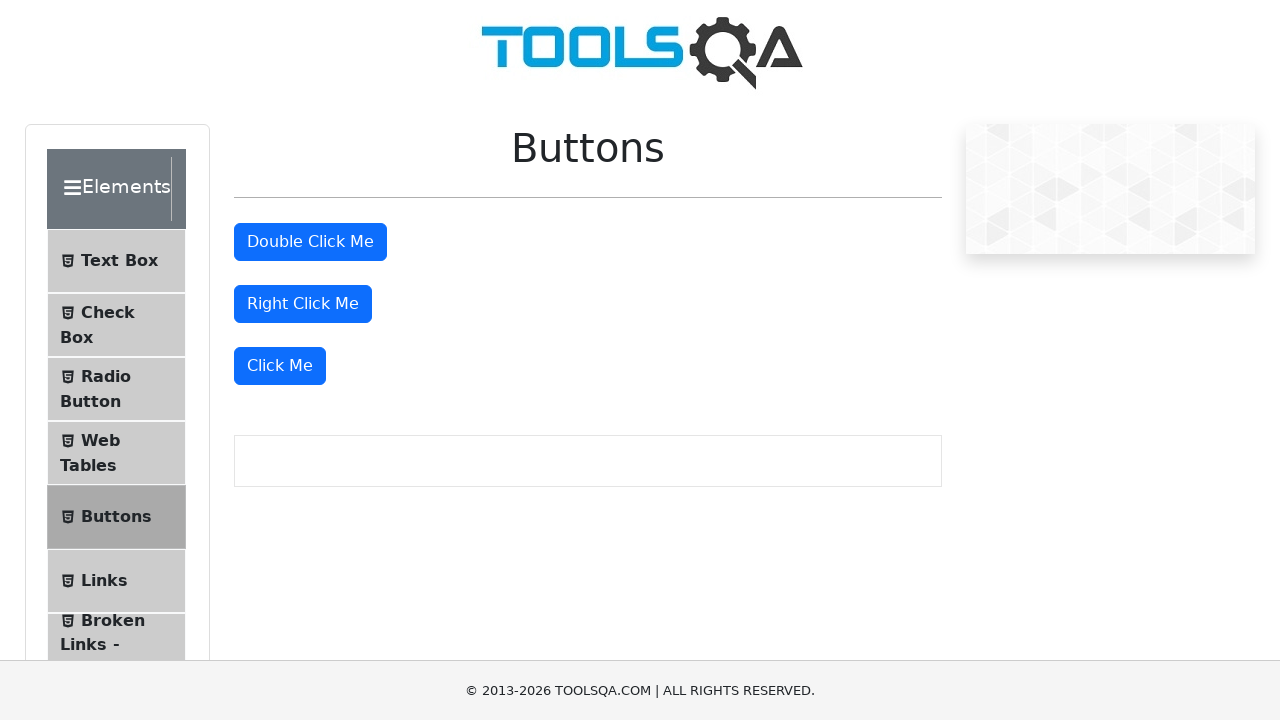

Double Click Me button became visible
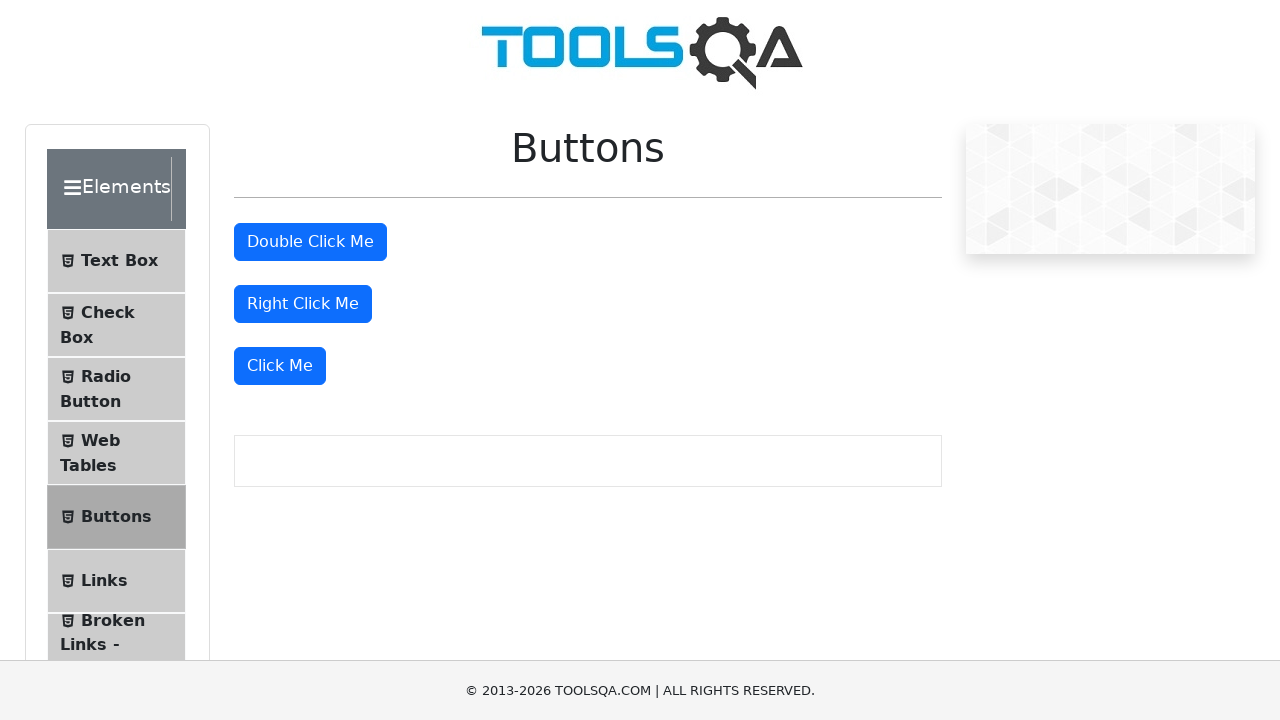

Performed double-click action on the Double Click Me button at (310, 242) on xpath=//button[text()='Double Click Me']
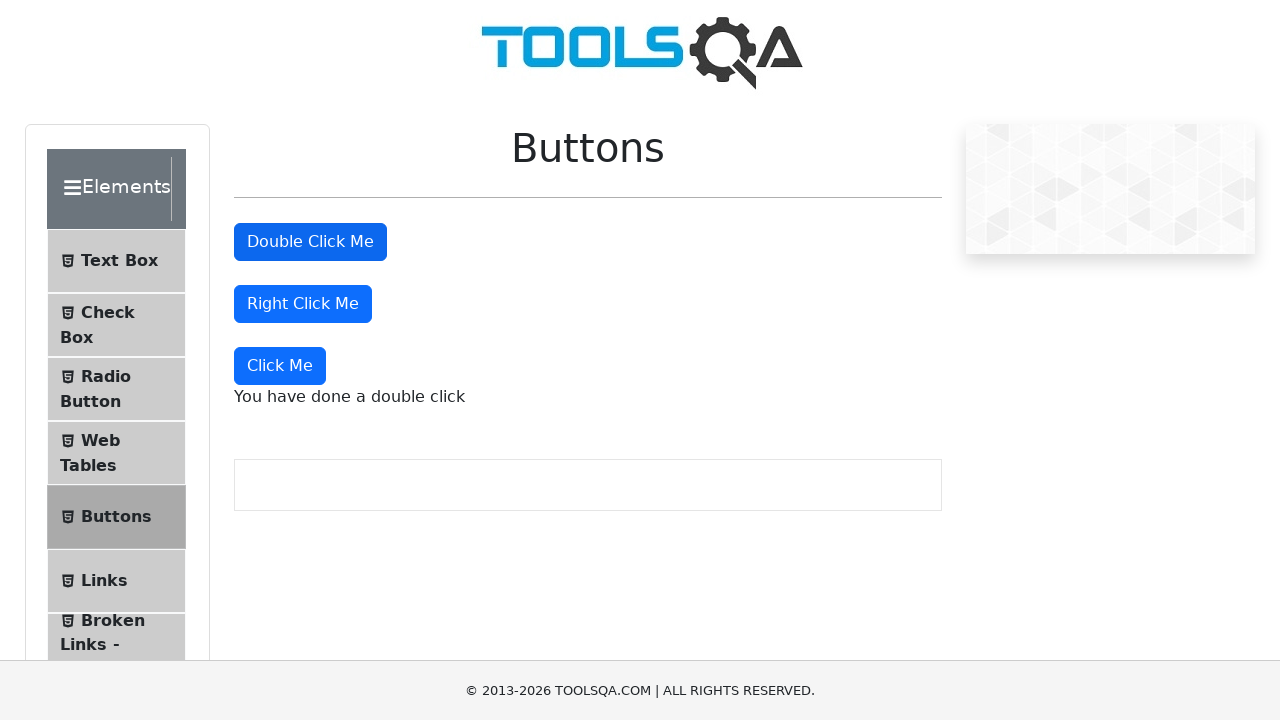

Double-click result message appeared
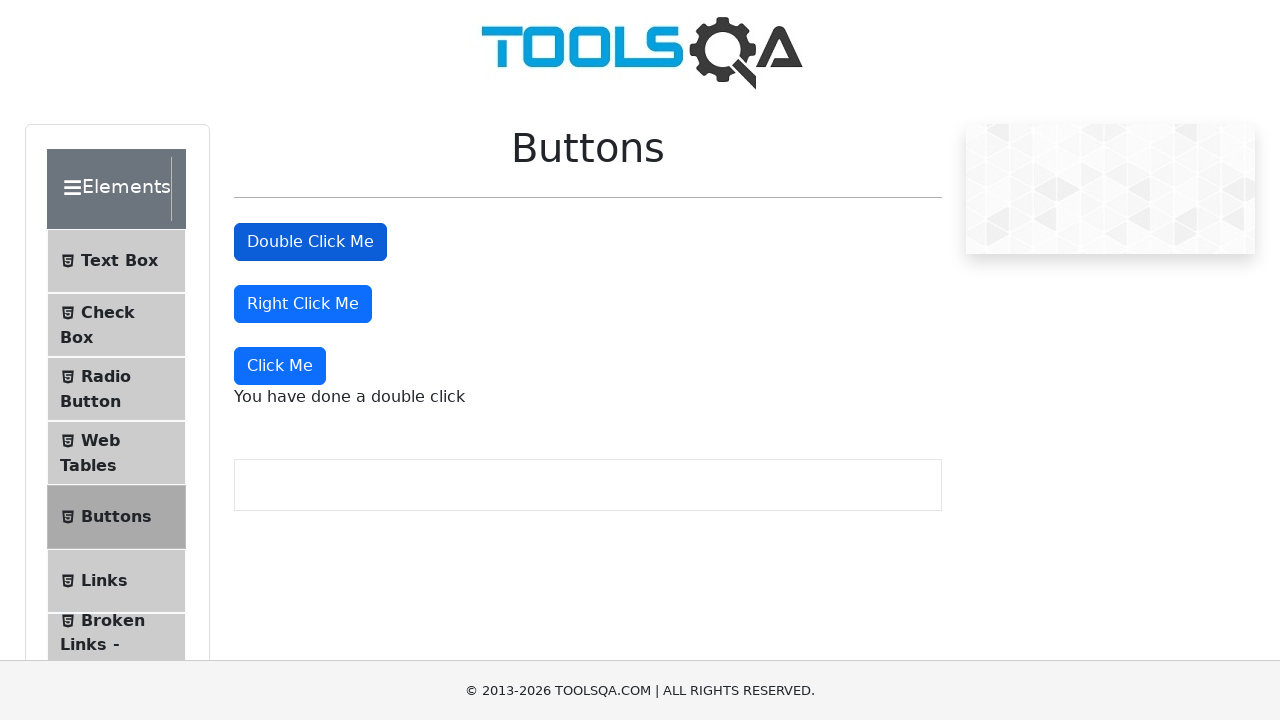

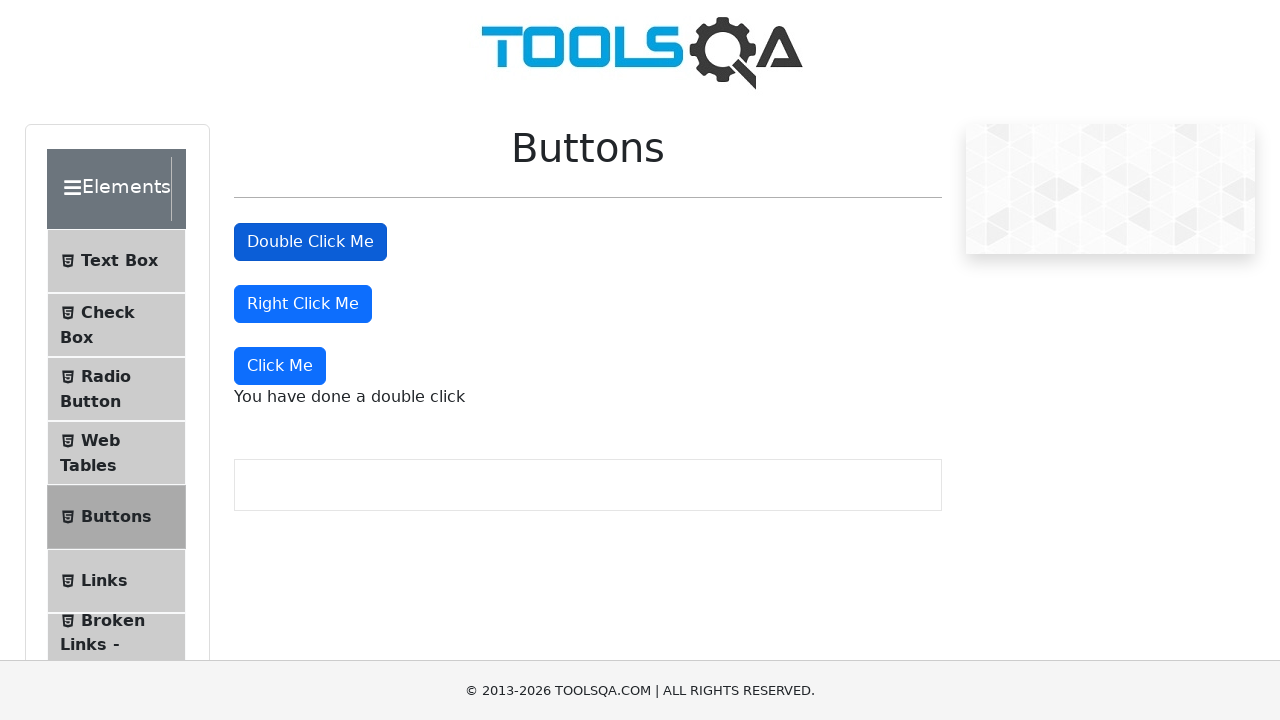